Waits for price to reach $100, clicks book button, then solves a mathematical captcha by calculating a value and submitting the answer

Starting URL: http://suninjuly.github.io/explicit_wait2.html

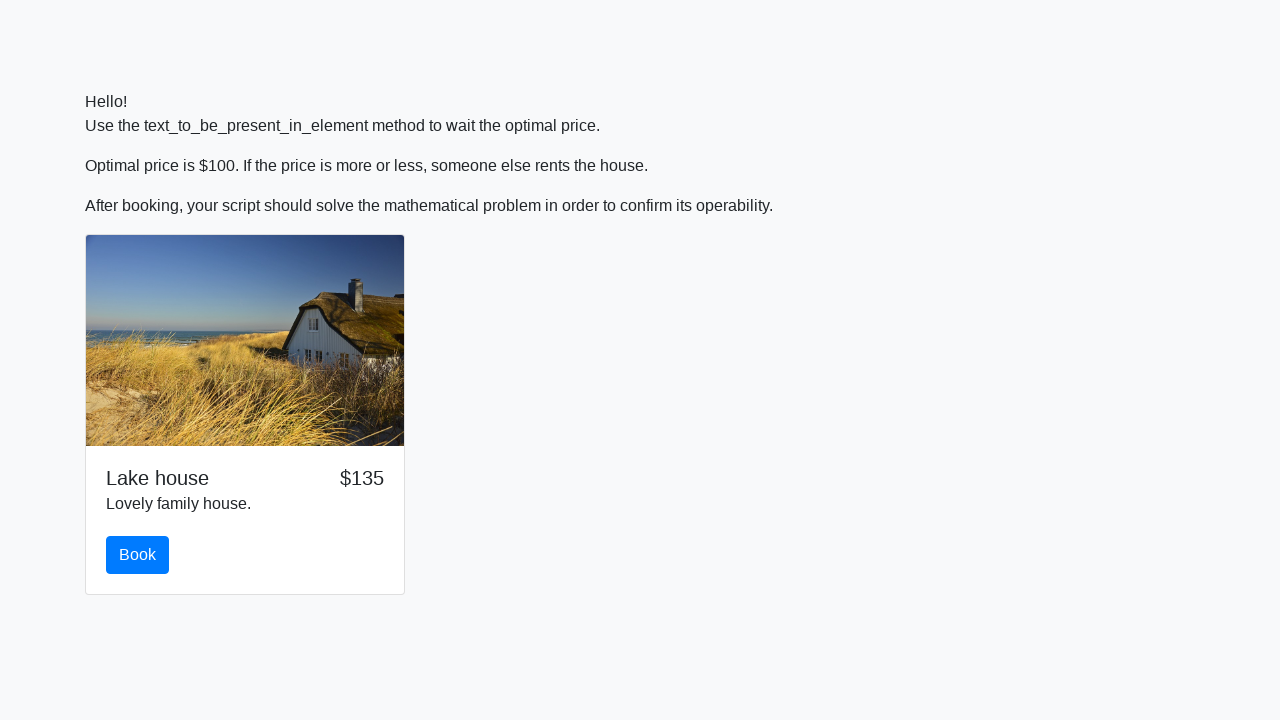

Waited for price to reach $100
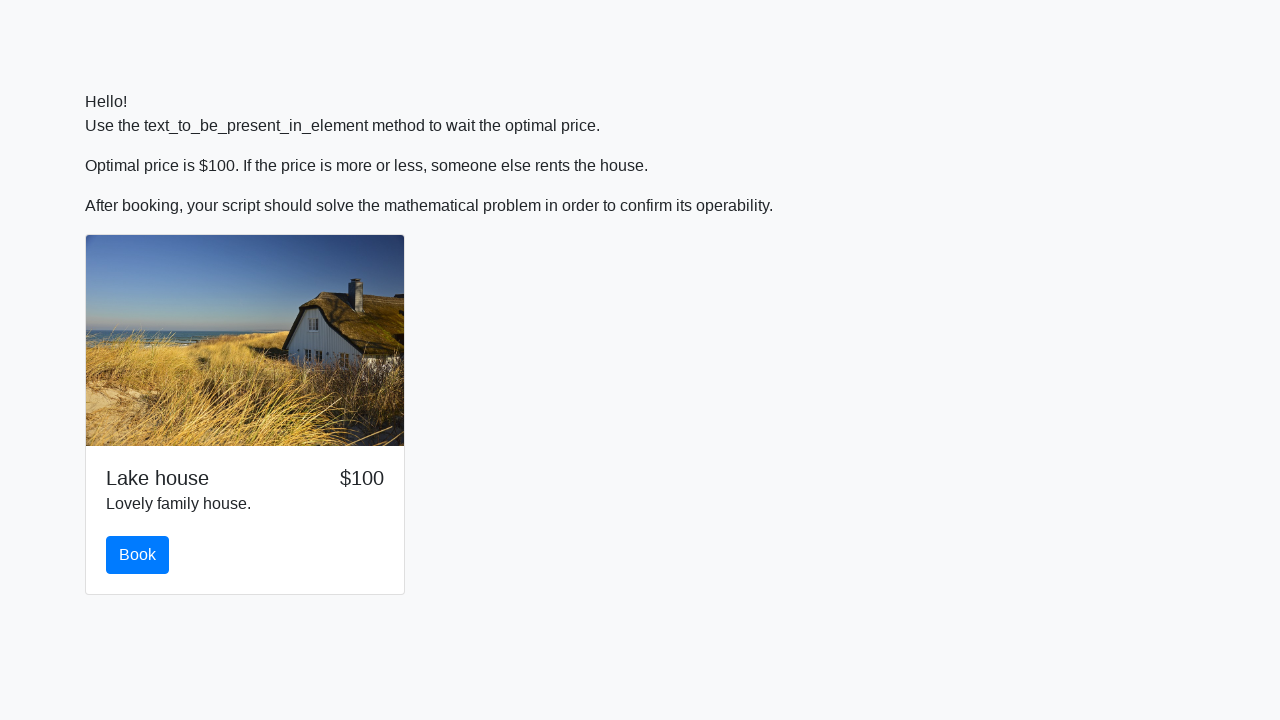

Clicked book button at (138, 555) on #book
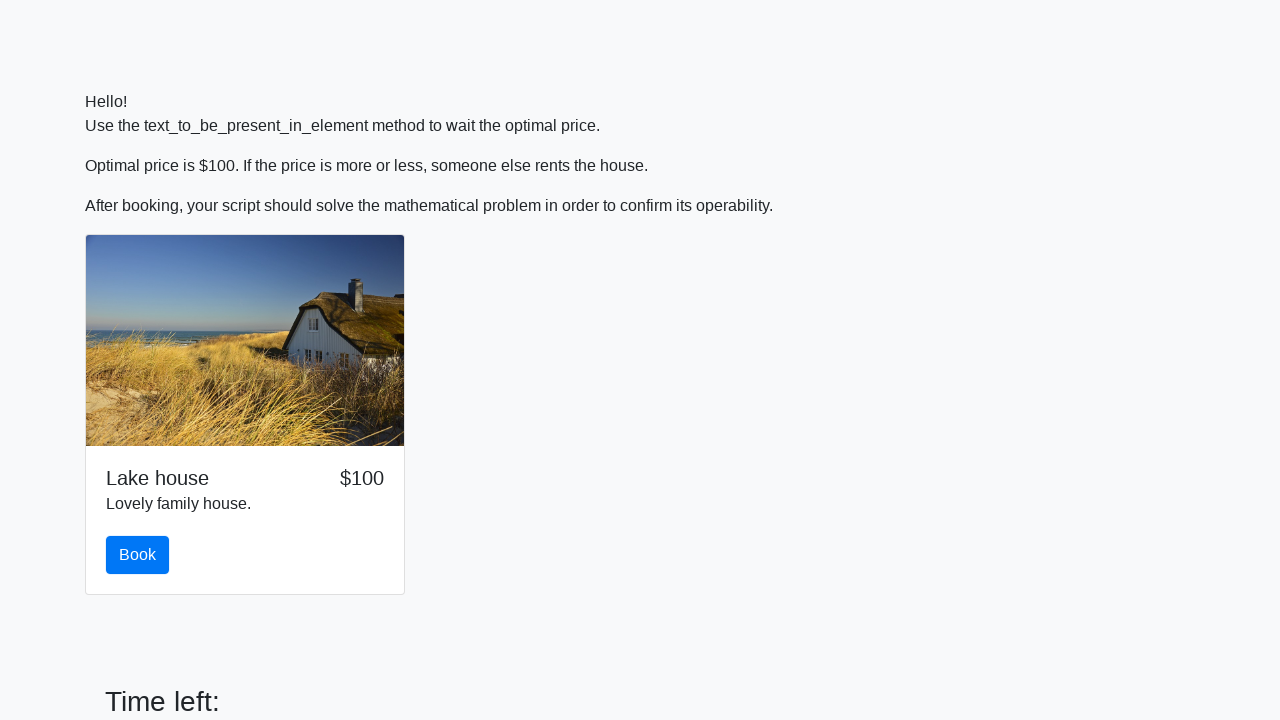

Retrieved x value from input field
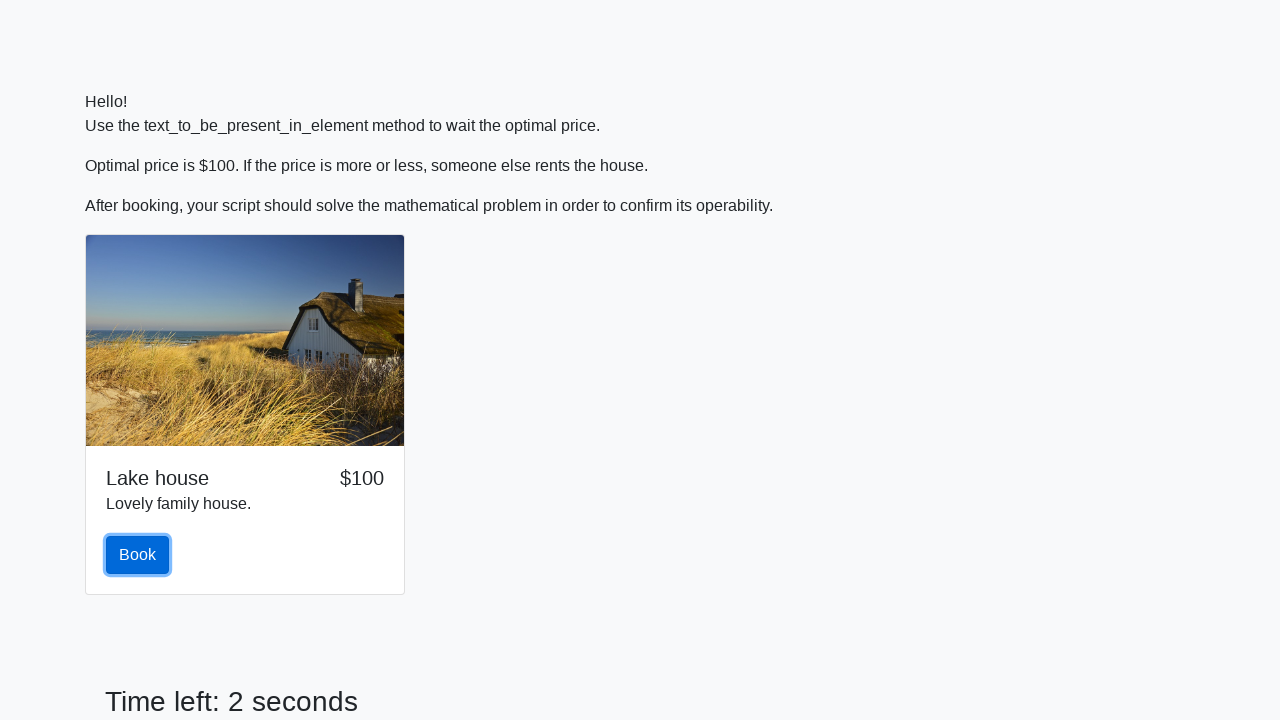

Calculated mathematical expression: log(abs(12 * sin(x)))
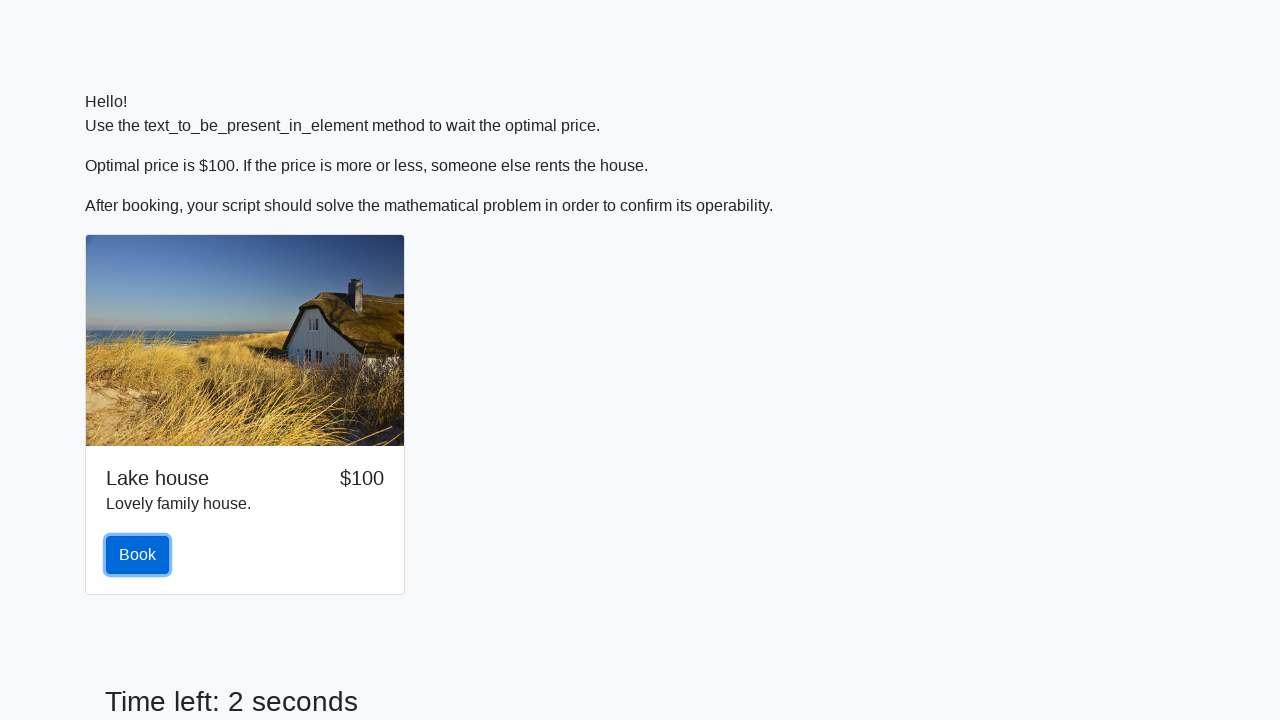

Filled answer field with calculated value on #answer
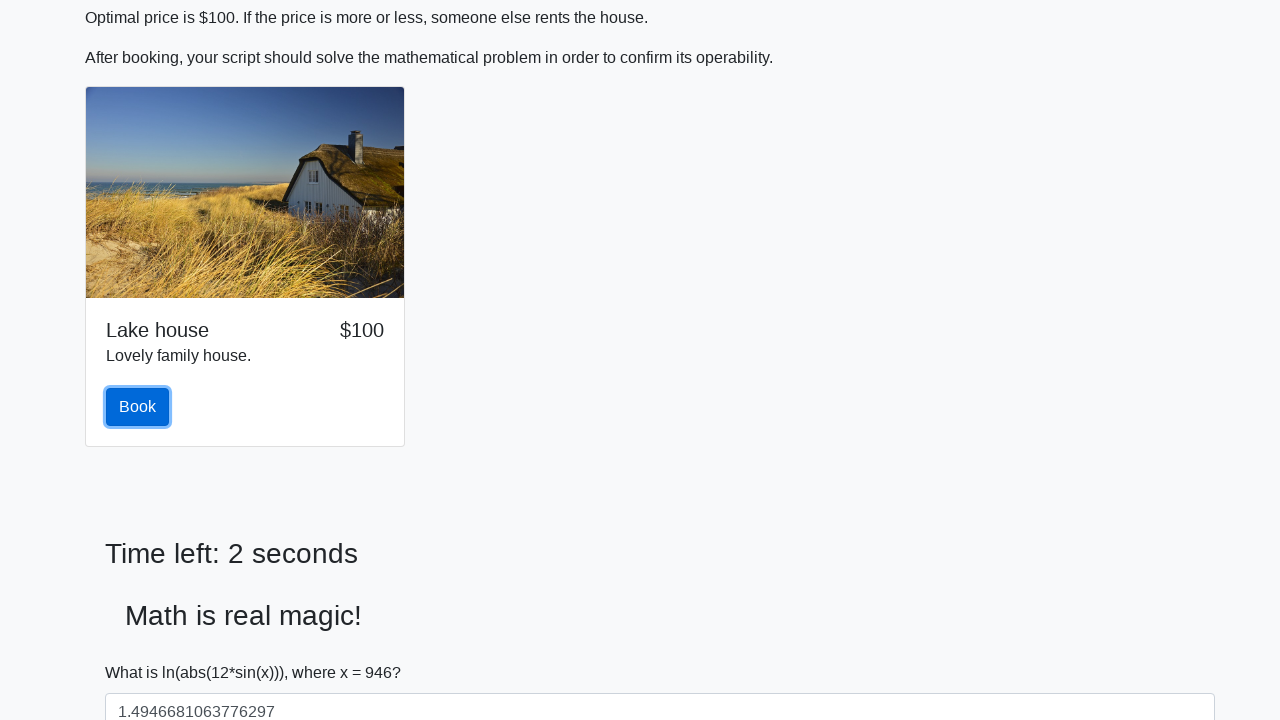

Clicked solve button to submit answer at (143, 651) on #solve
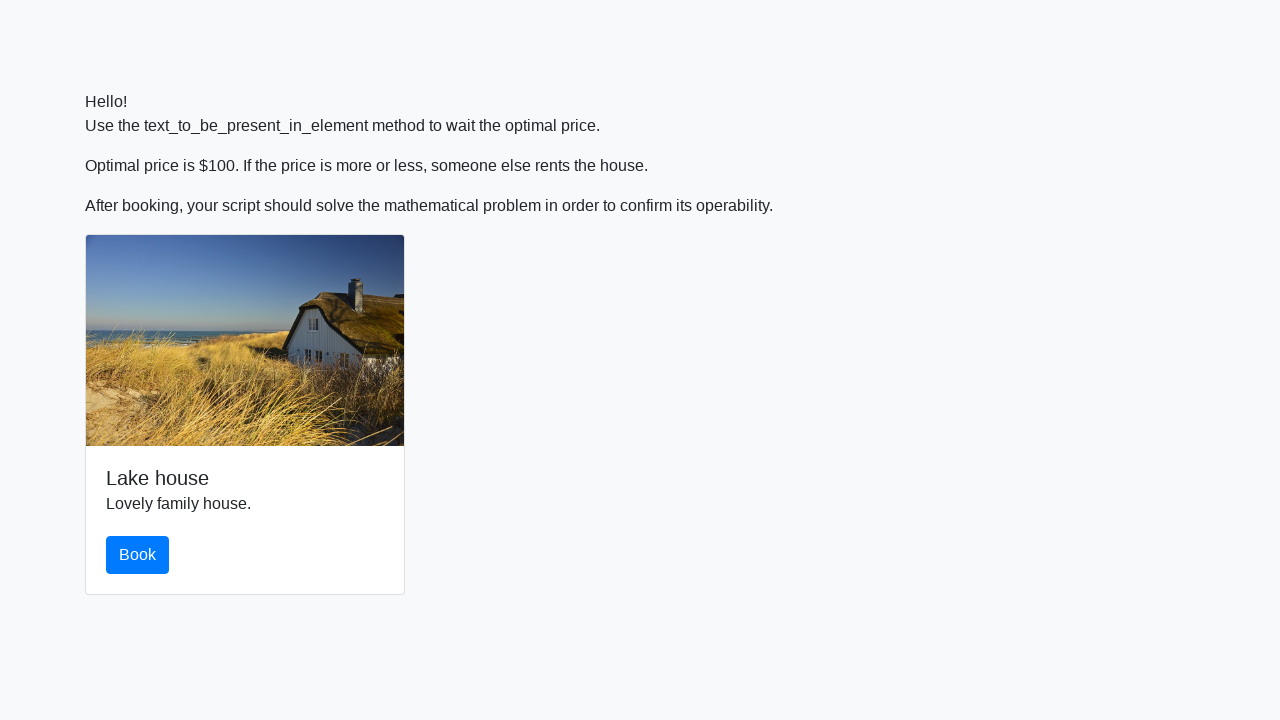

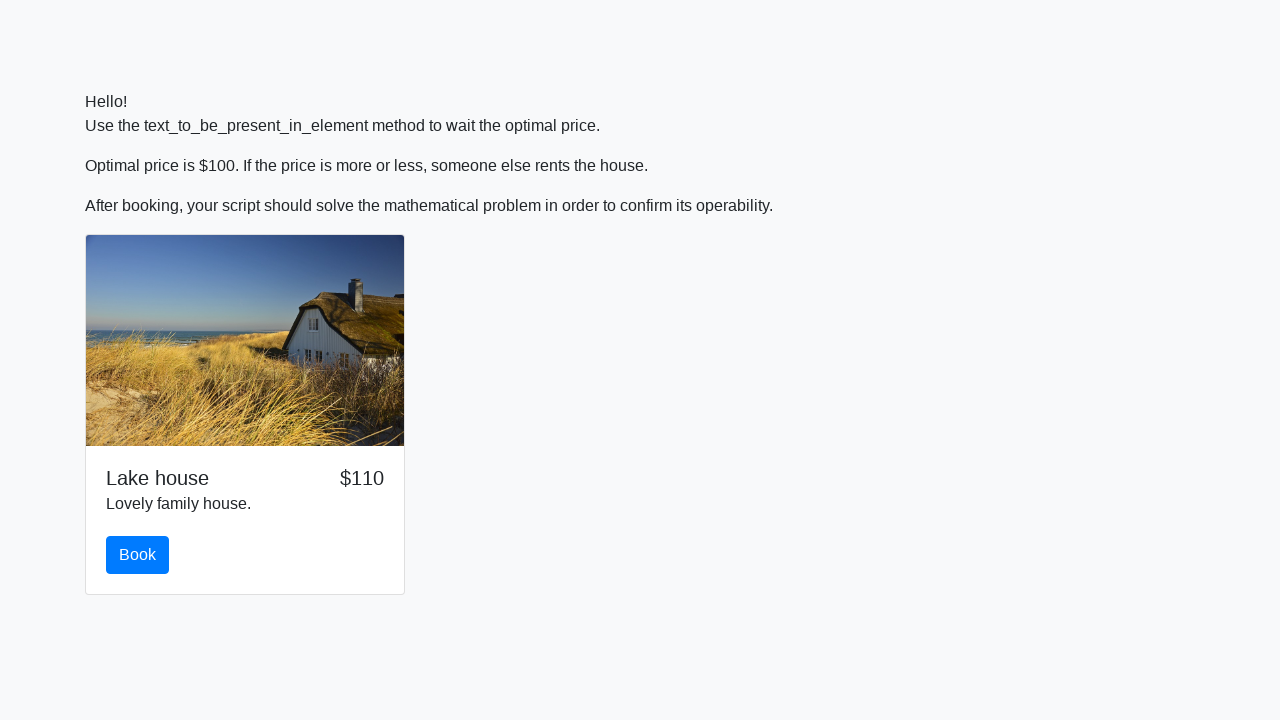